Tests file download functionality by navigating to a download page and clicking the first download link to verify the download process works correctly.

Starting URL: https://the-internet.herokuapp.com/download

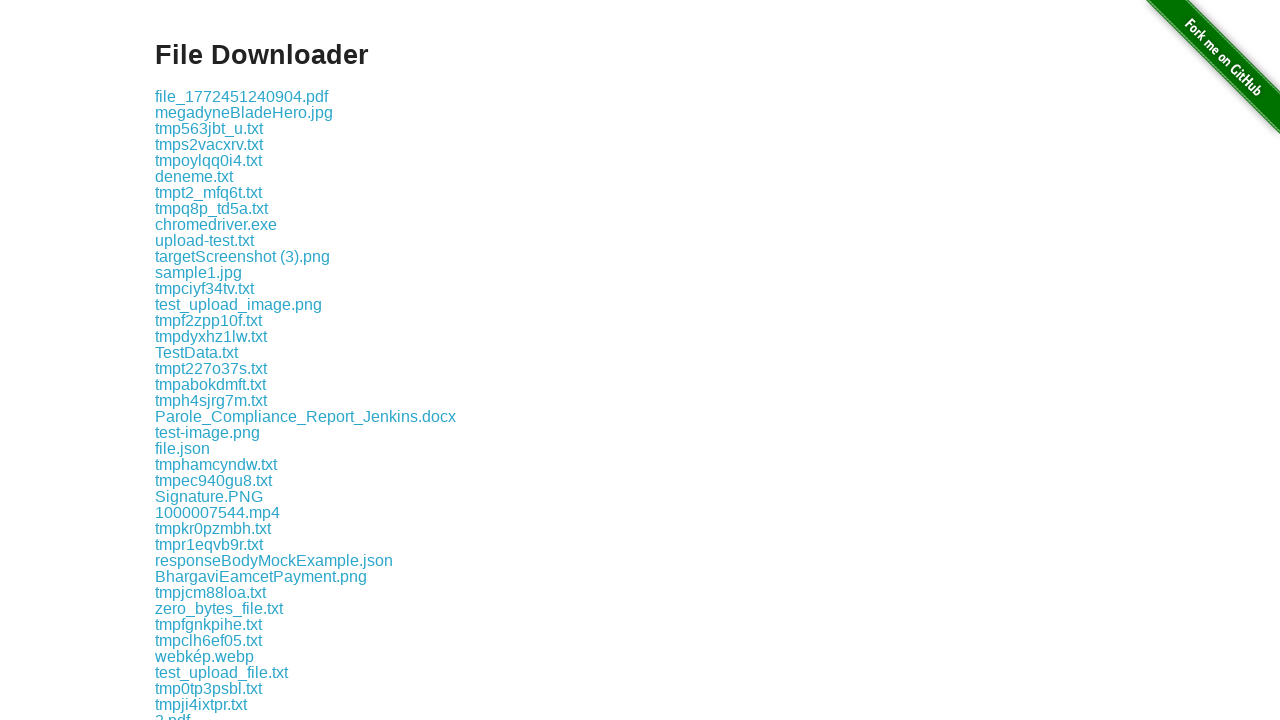

Clicked the first download link on the page at (242, 96) on .example a
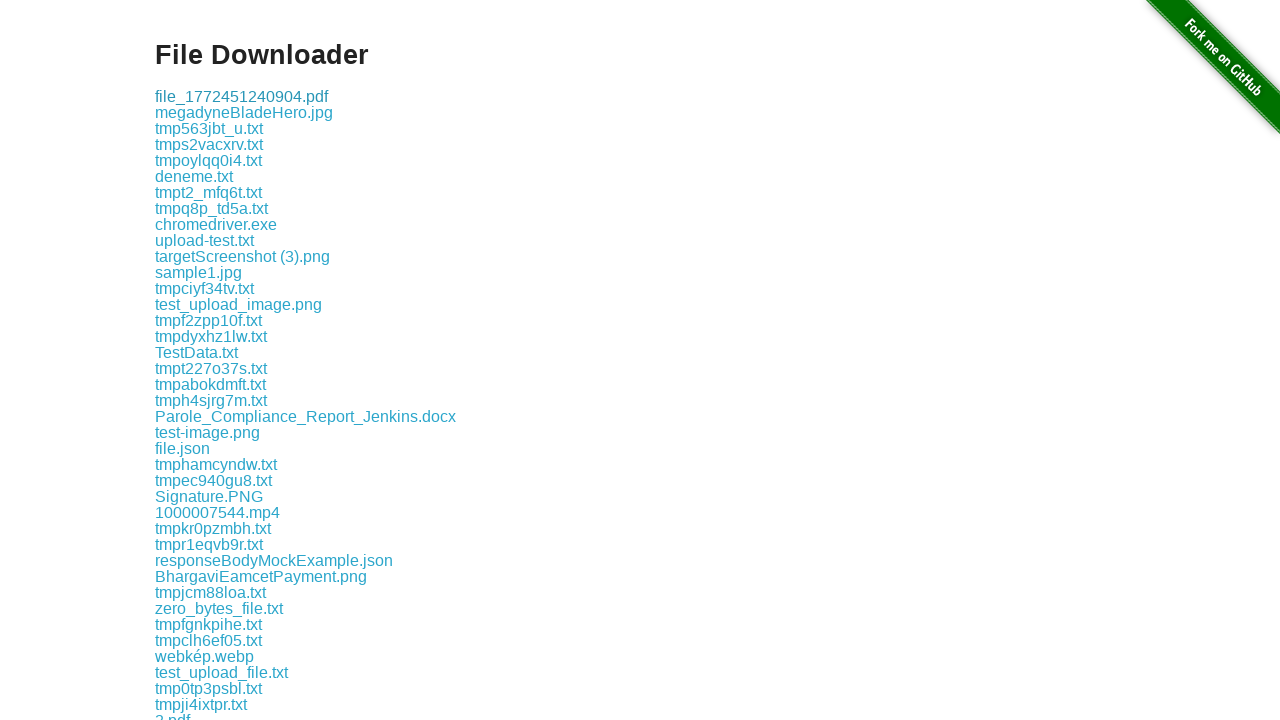

Verified download link element is present on page
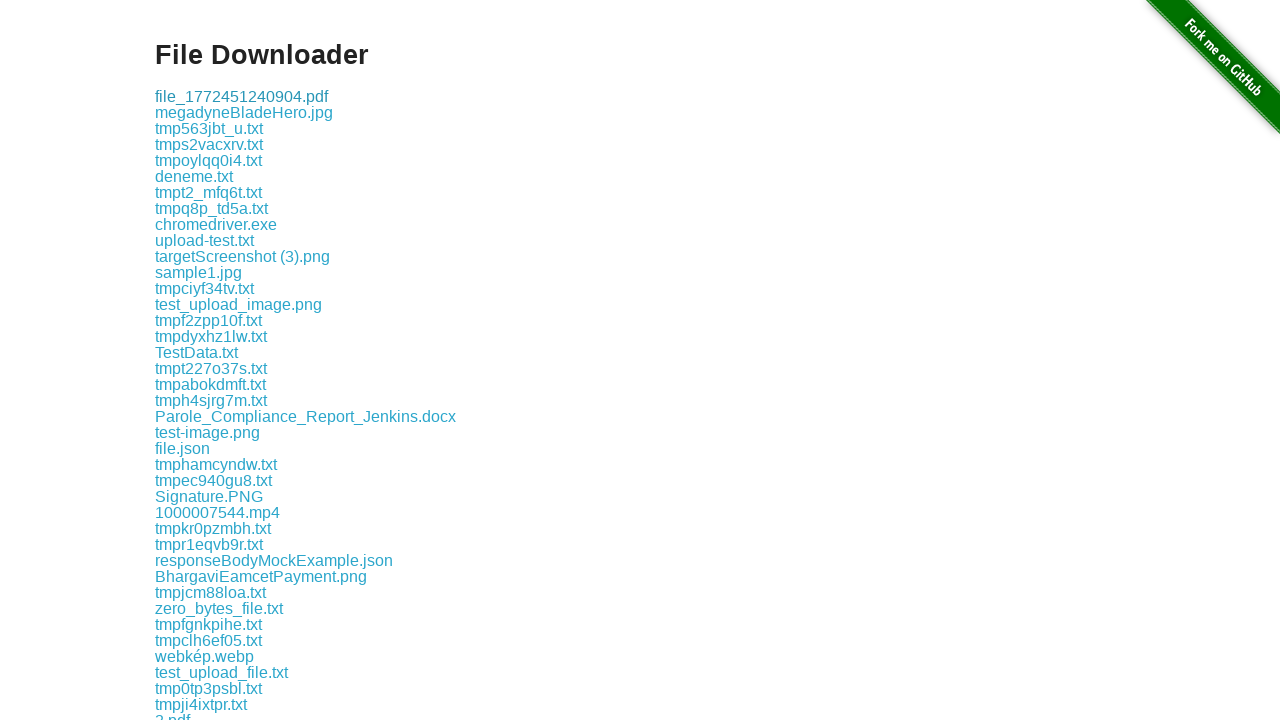

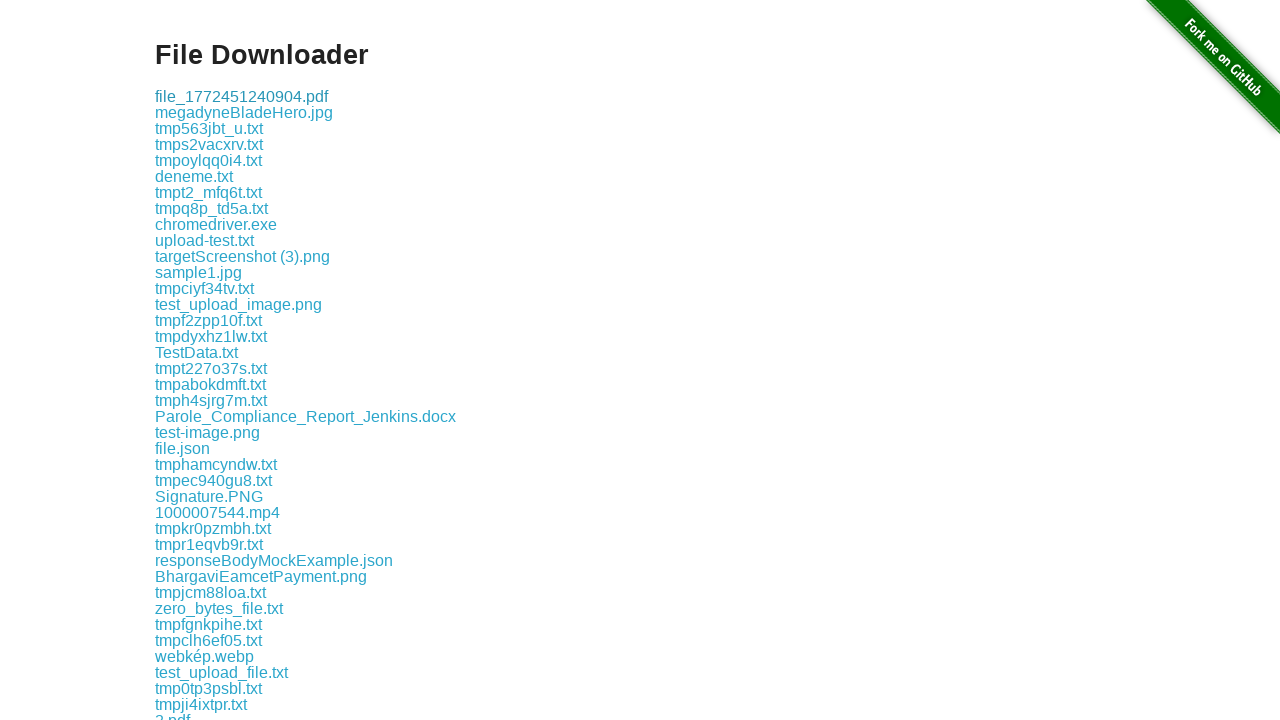